Tests checkbox functionality by clicking the Benz checkbox on the practice page

Starting URL: https://www.letskodeit.com/practice

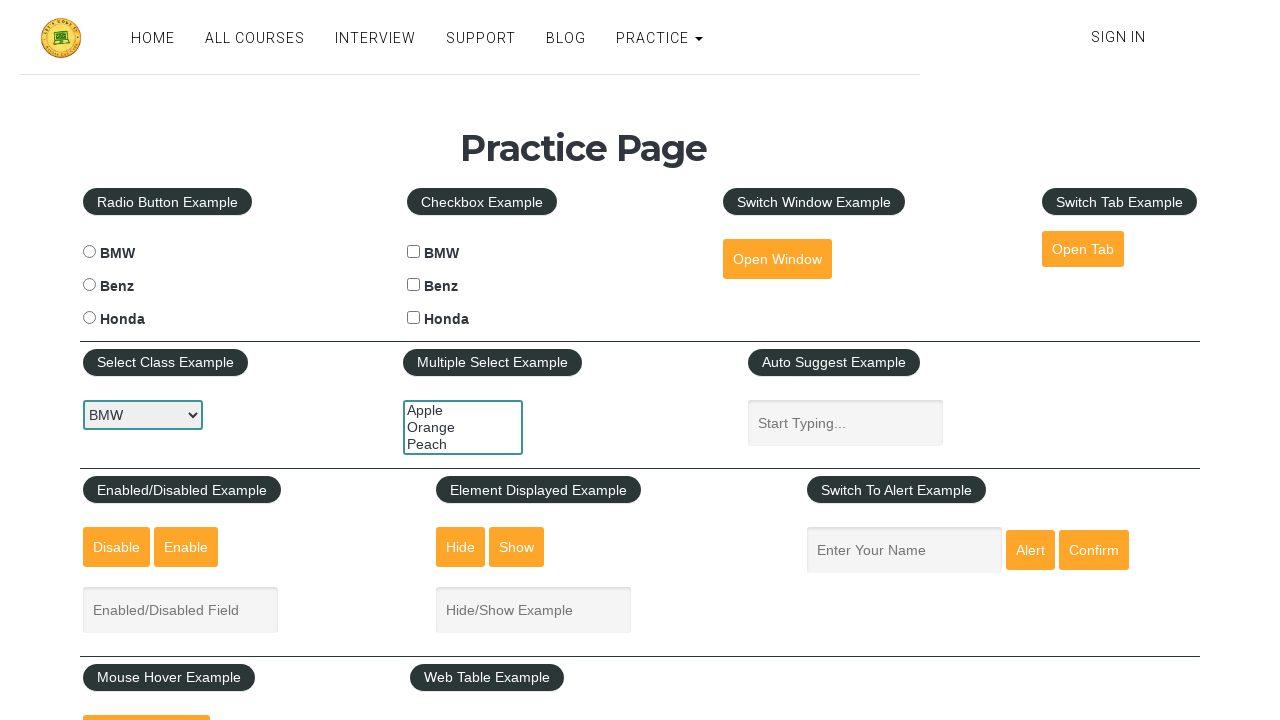

Navigated to practice page
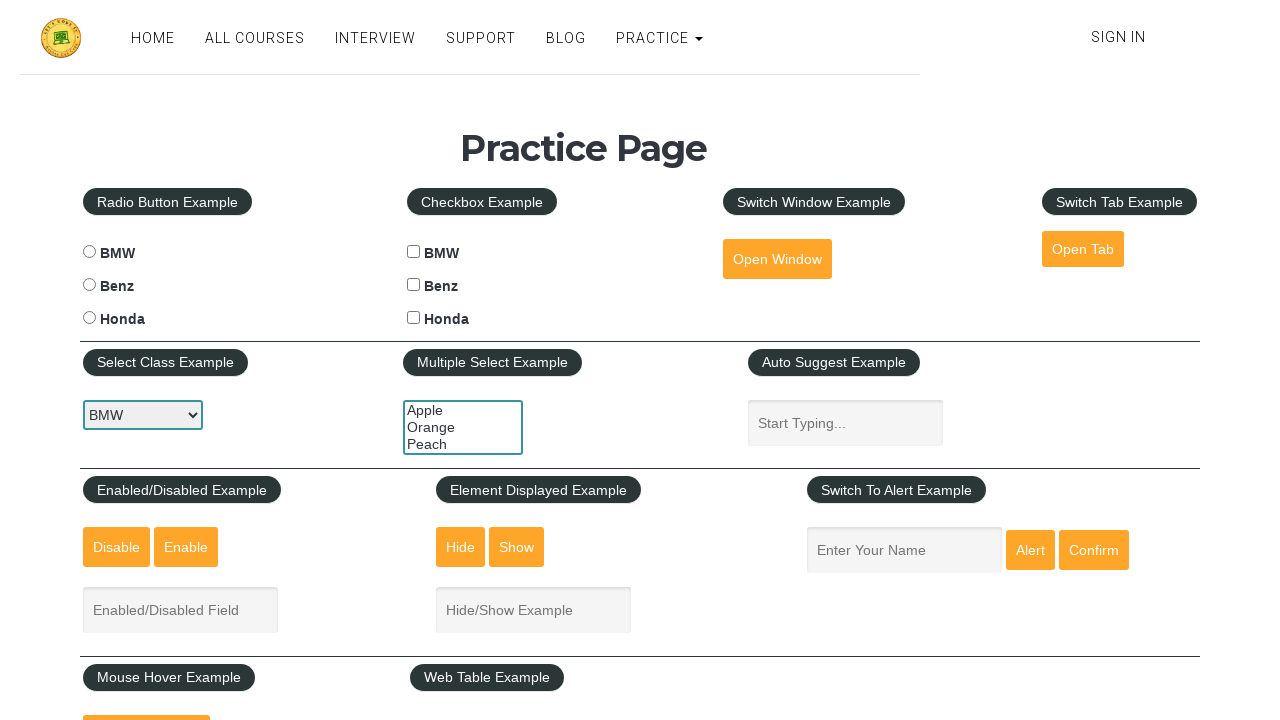

Clicked the Benz checkbox at (414, 285) on input[type='checkbox'][value='benz']
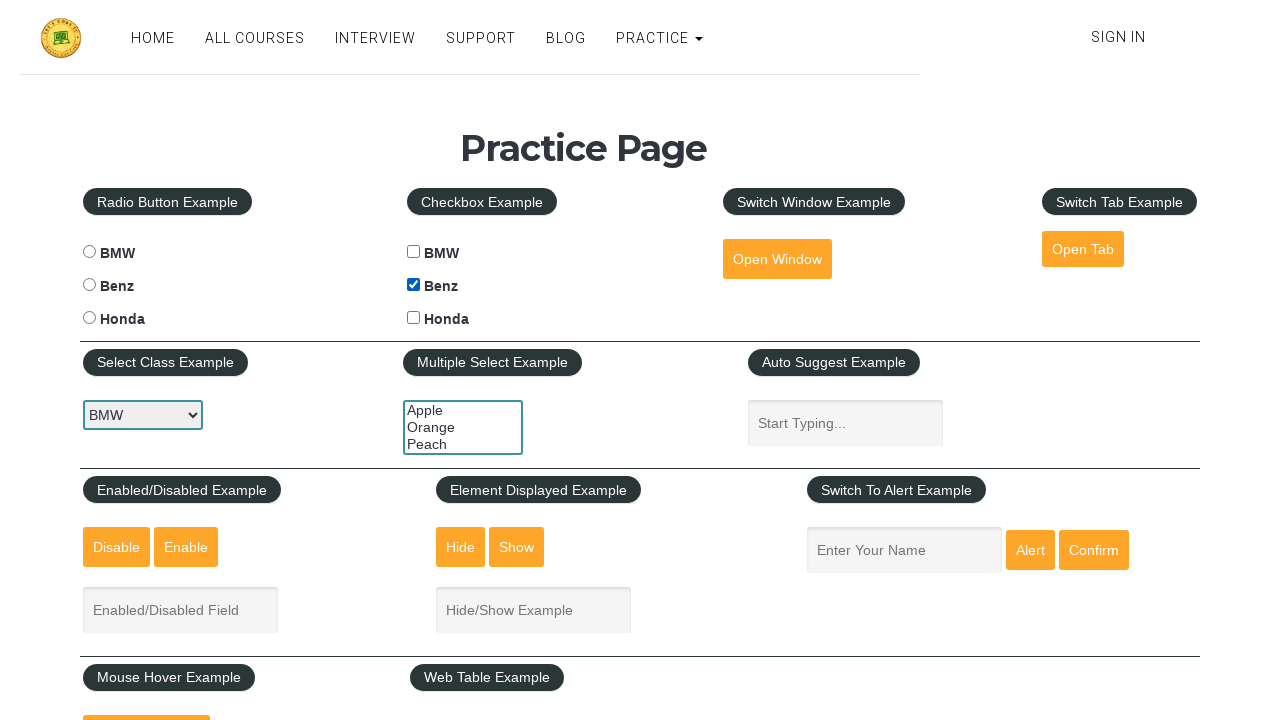

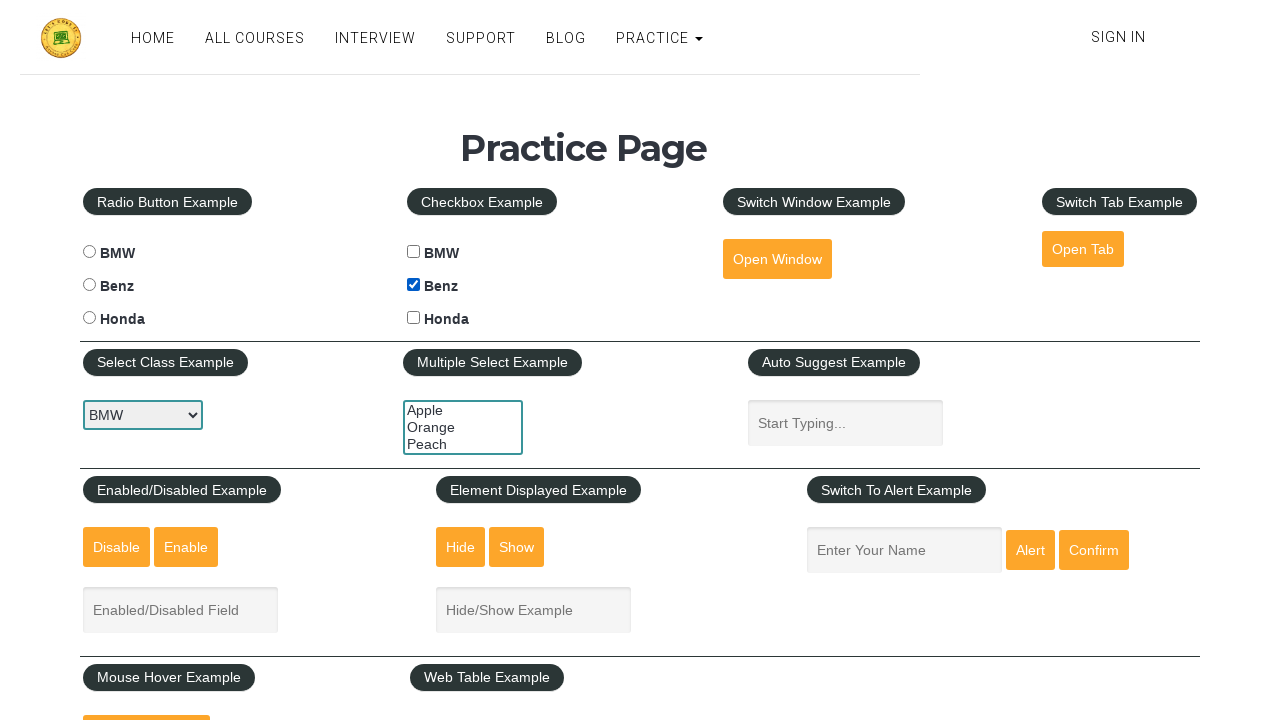